Tests un-marking todo items as complete by unchecking their checkboxes

Starting URL: https://demo.playwright.dev/todomvc

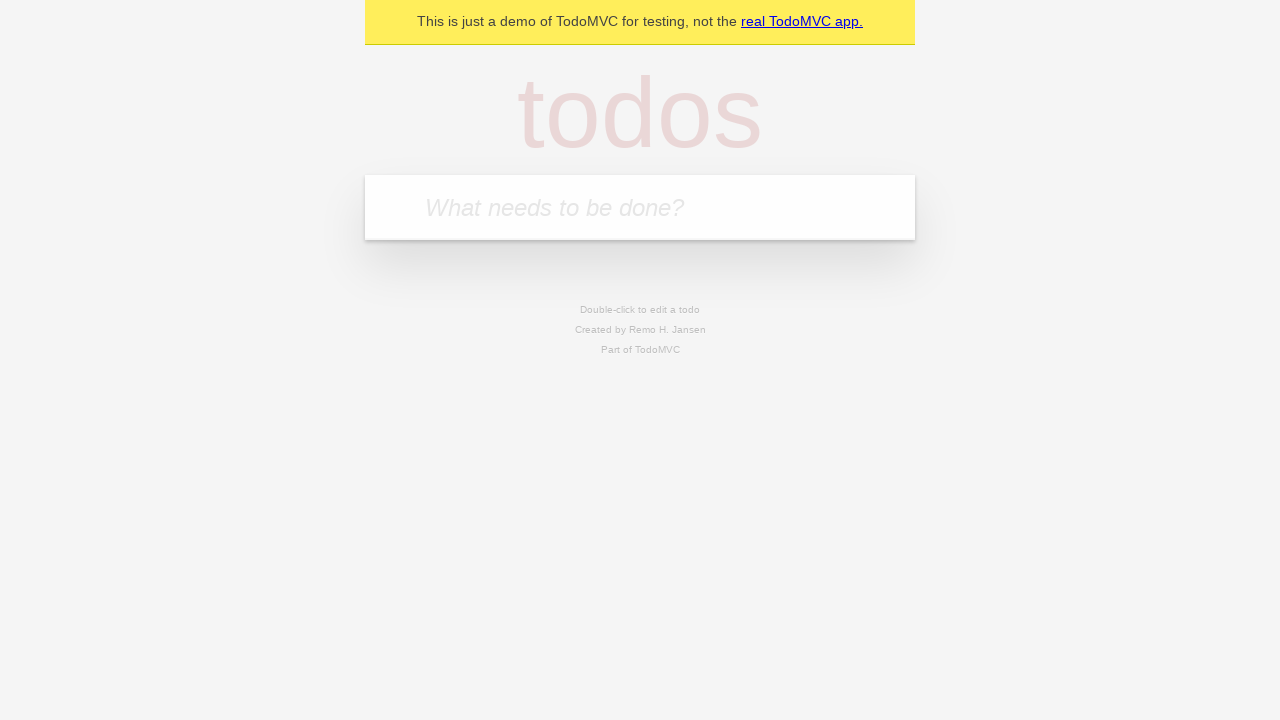

Filled input field with first todo item 'buy some cheese' on internal:attr=[placeholder="What needs to be done?"i]
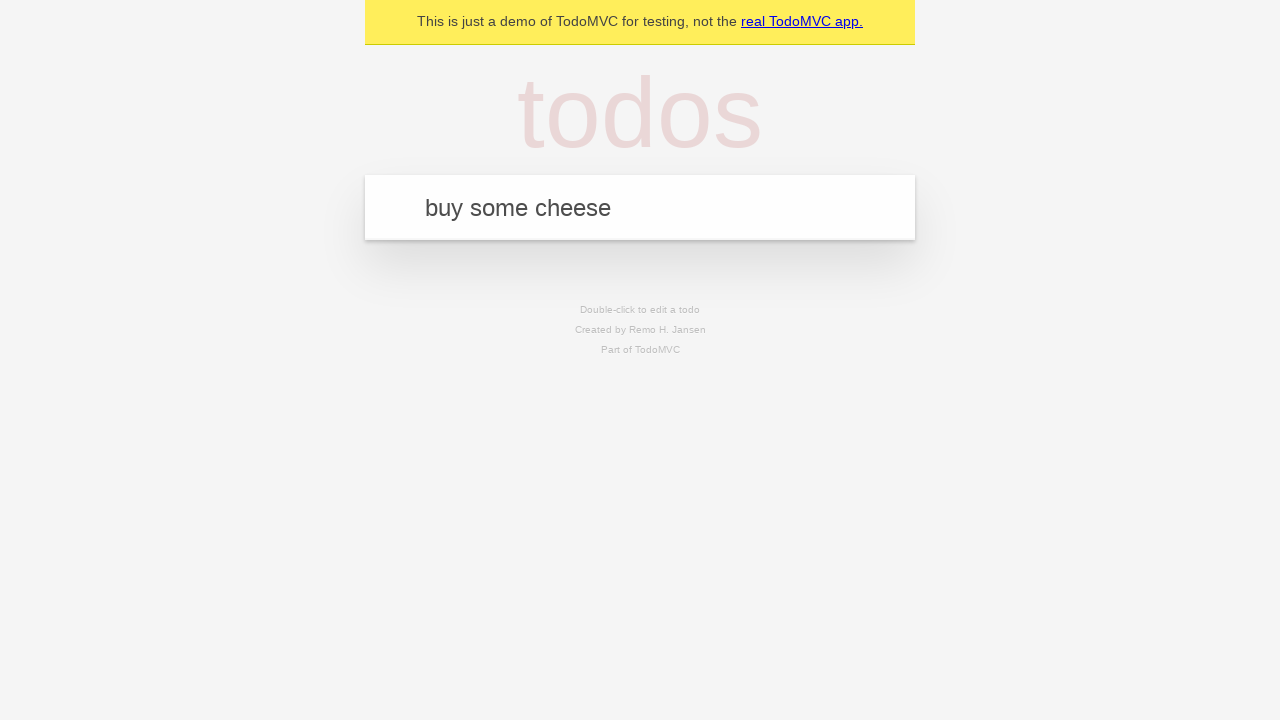

Pressed Enter to add first todo item on internal:attr=[placeholder="What needs to be done?"i]
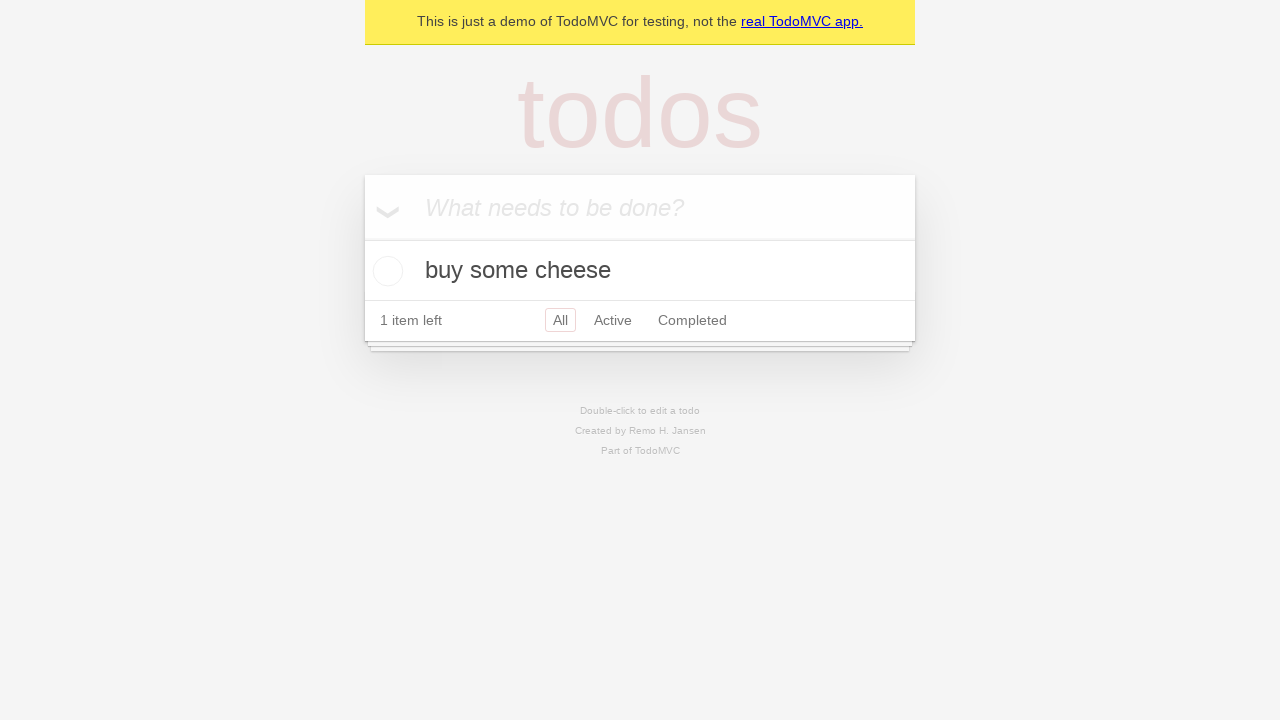

Filled input field with second todo item 'feed the cat' on internal:attr=[placeholder="What needs to be done?"i]
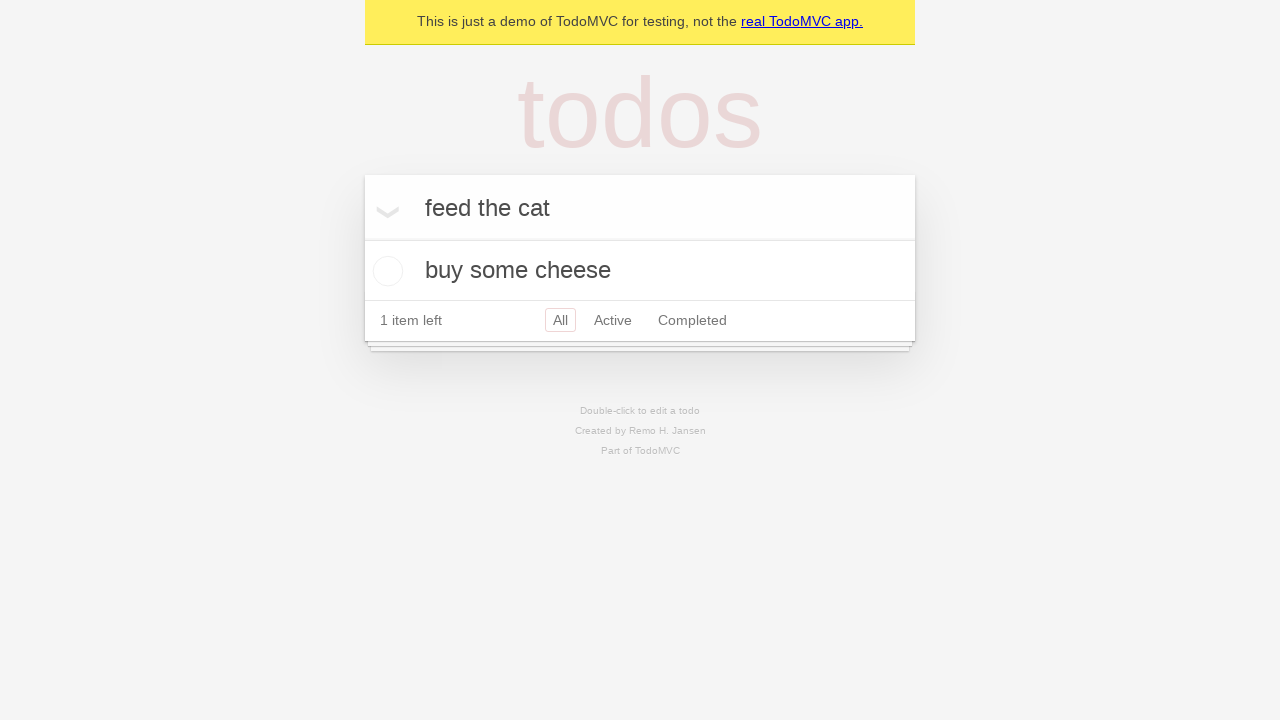

Pressed Enter to add second todo item on internal:attr=[placeholder="What needs to be done?"i]
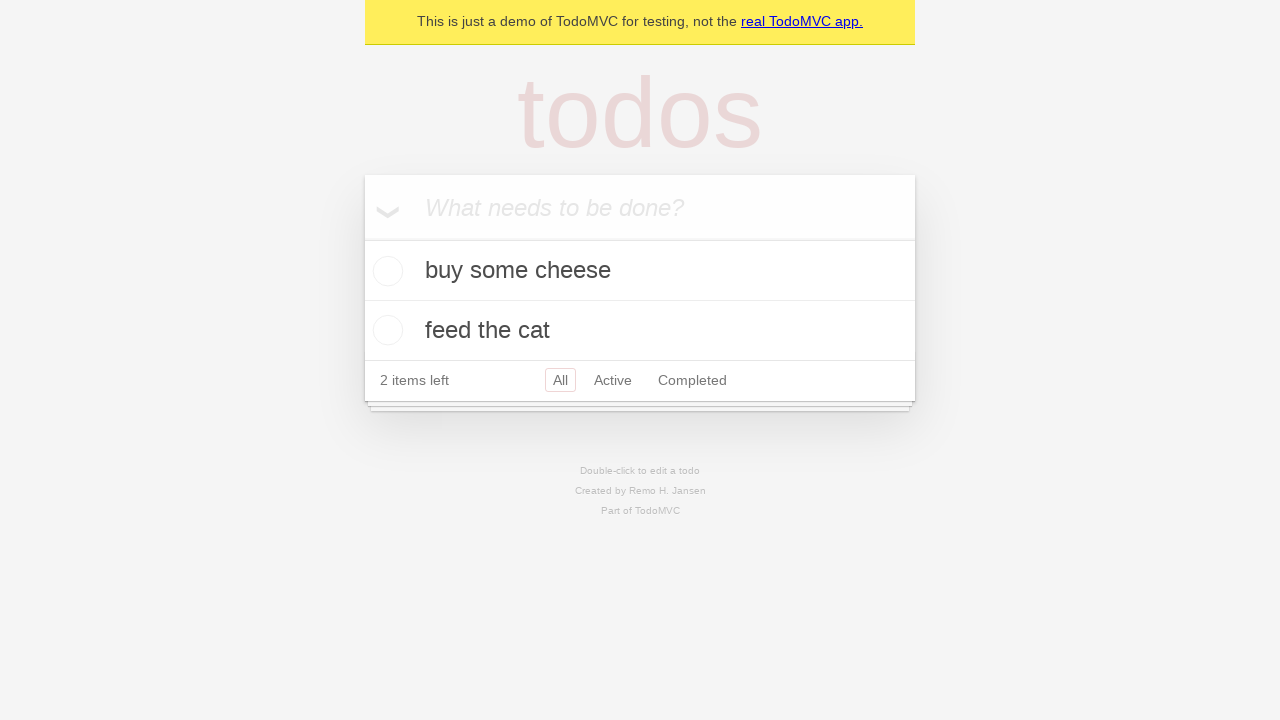

Checked the first todo item checkbox to mark it complete at (385, 271) on internal:testid=[data-testid="todo-item"s] >> nth=0 >> internal:role=checkbox
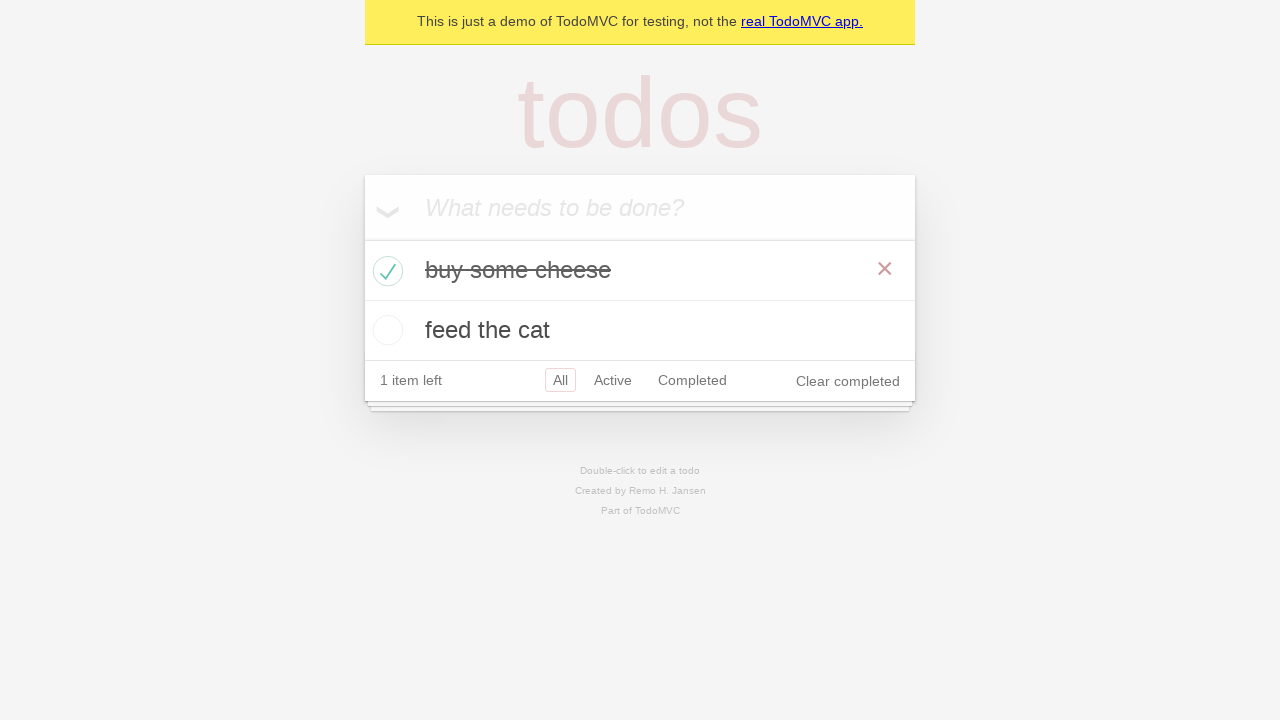

Unchecked the first todo item checkbox to mark it incomplete at (385, 271) on internal:testid=[data-testid="todo-item"s] >> nth=0 >> internal:role=checkbox
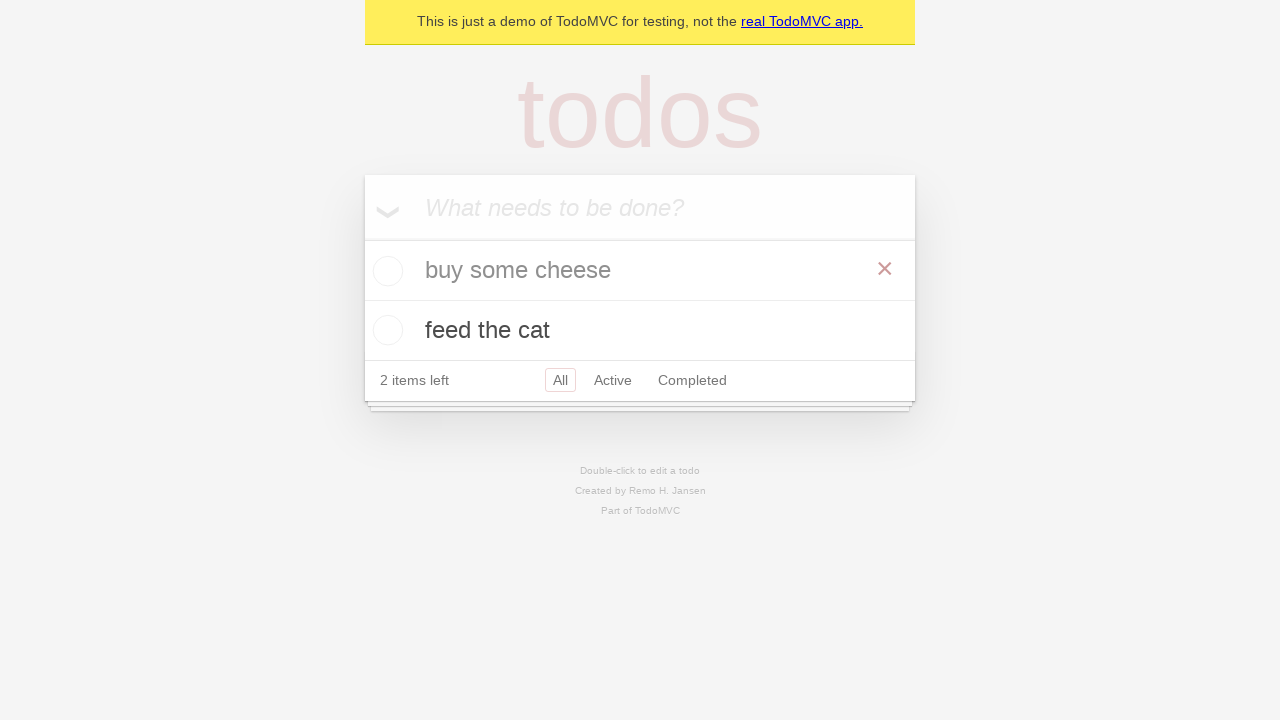

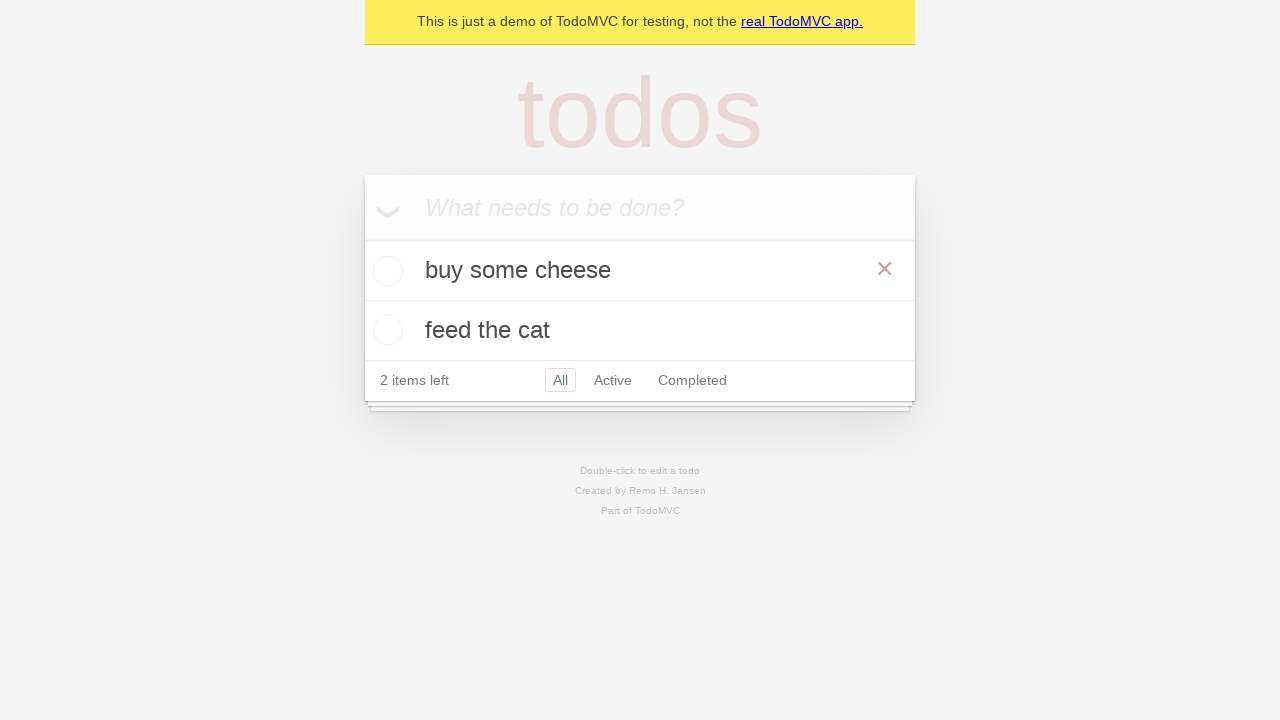